Tests dropdown selection functionality by selecting options using different methods (by index, by value, and by visible text) from an old-style HTML select dropdown

Starting URL: https://demoqa.com/select-menu

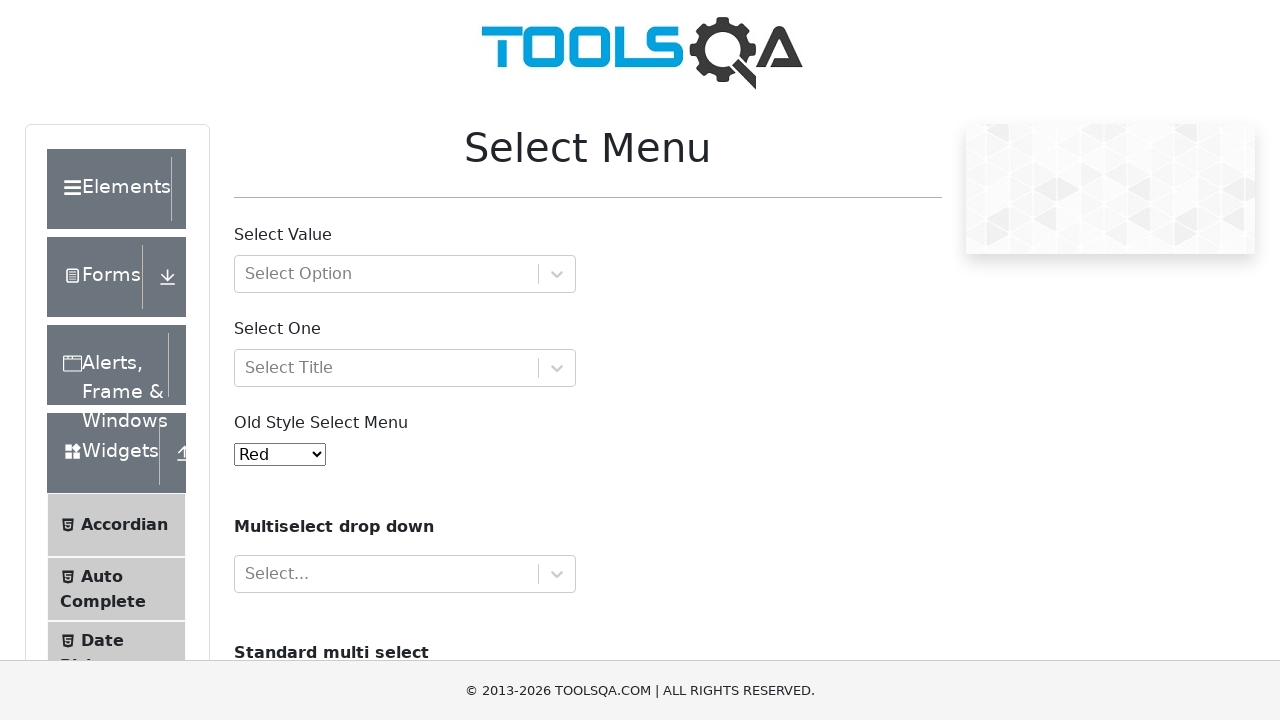

Selected option by index 2 (Green) from old-style dropdown on select#oldSelectMenu
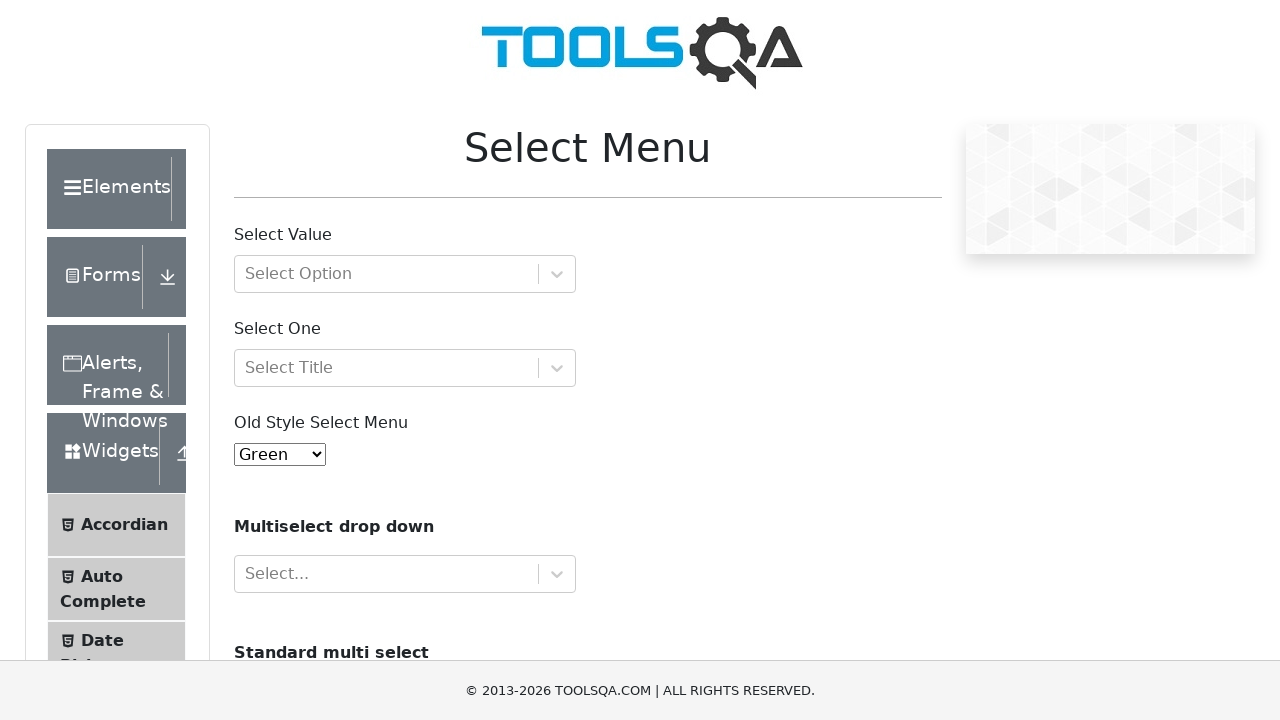

Waited 1 second to observe Green selection
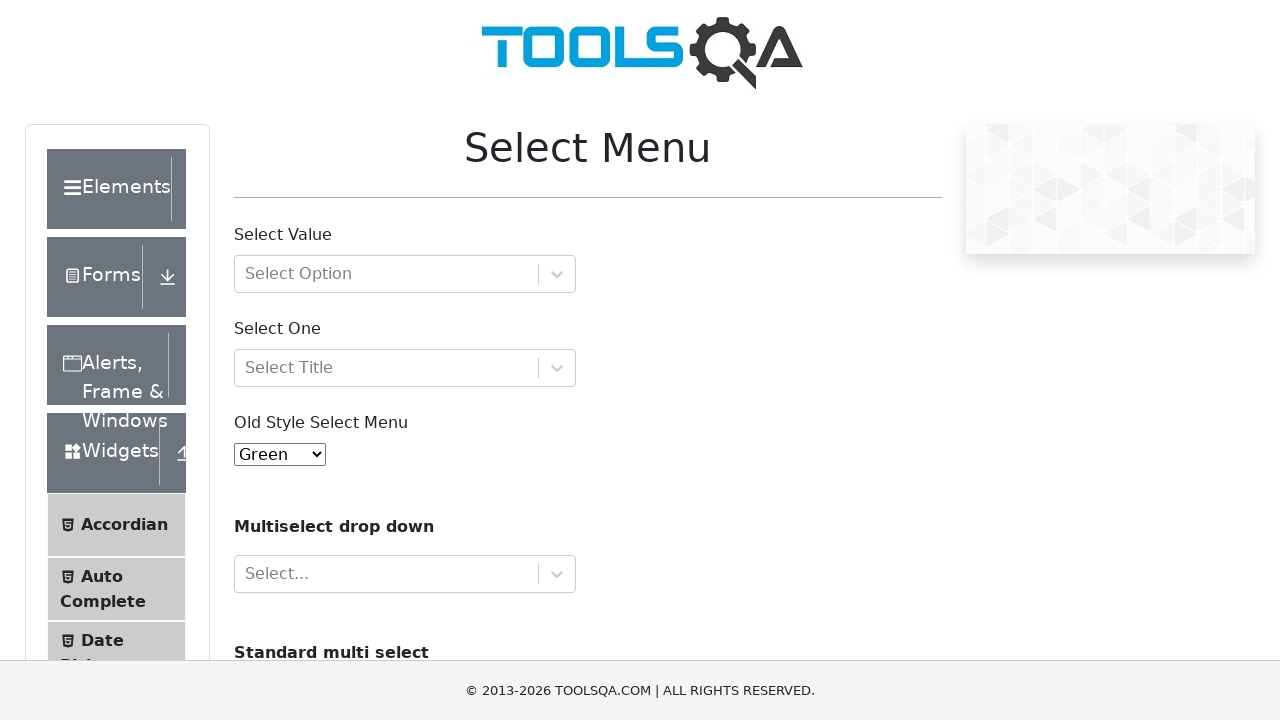

Selected option by value 'red' from old-style dropdown on select#oldSelectMenu
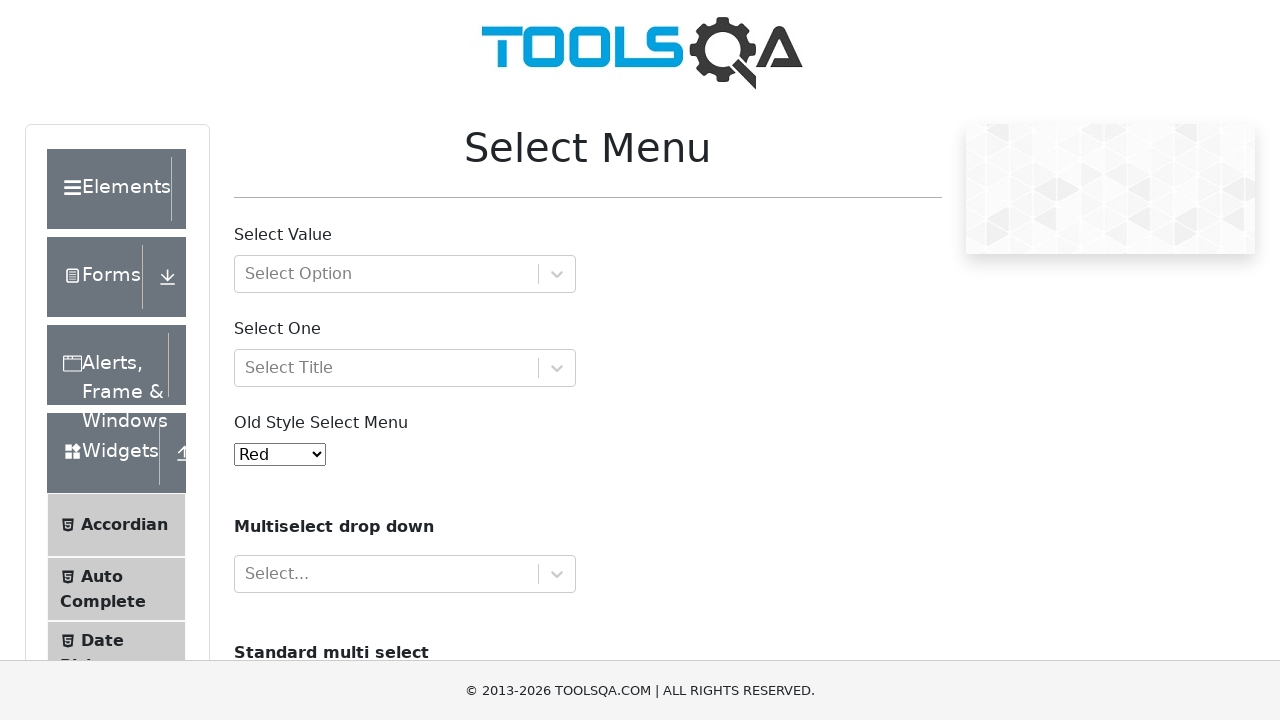

Waited 1 second to observe Red selection
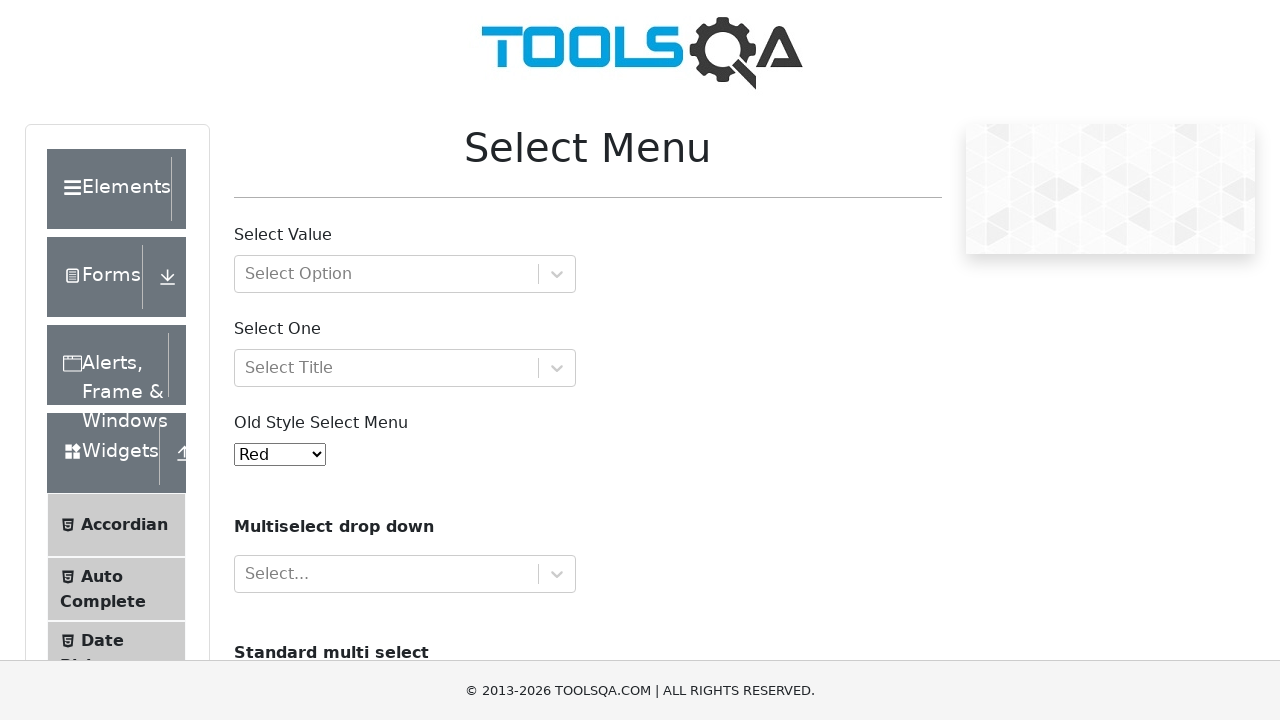

Selected option by visible text 'White' from old-style dropdown on select#oldSelectMenu
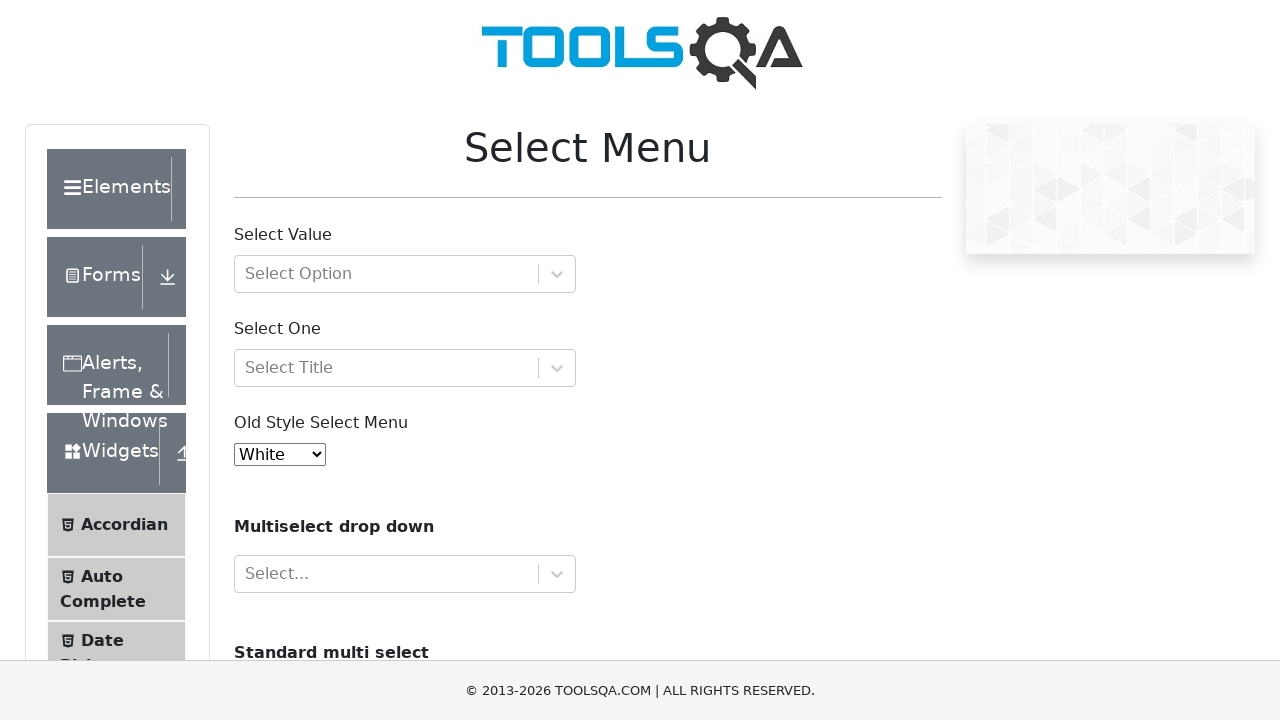

Verified old-style dropdown is visible after White selection
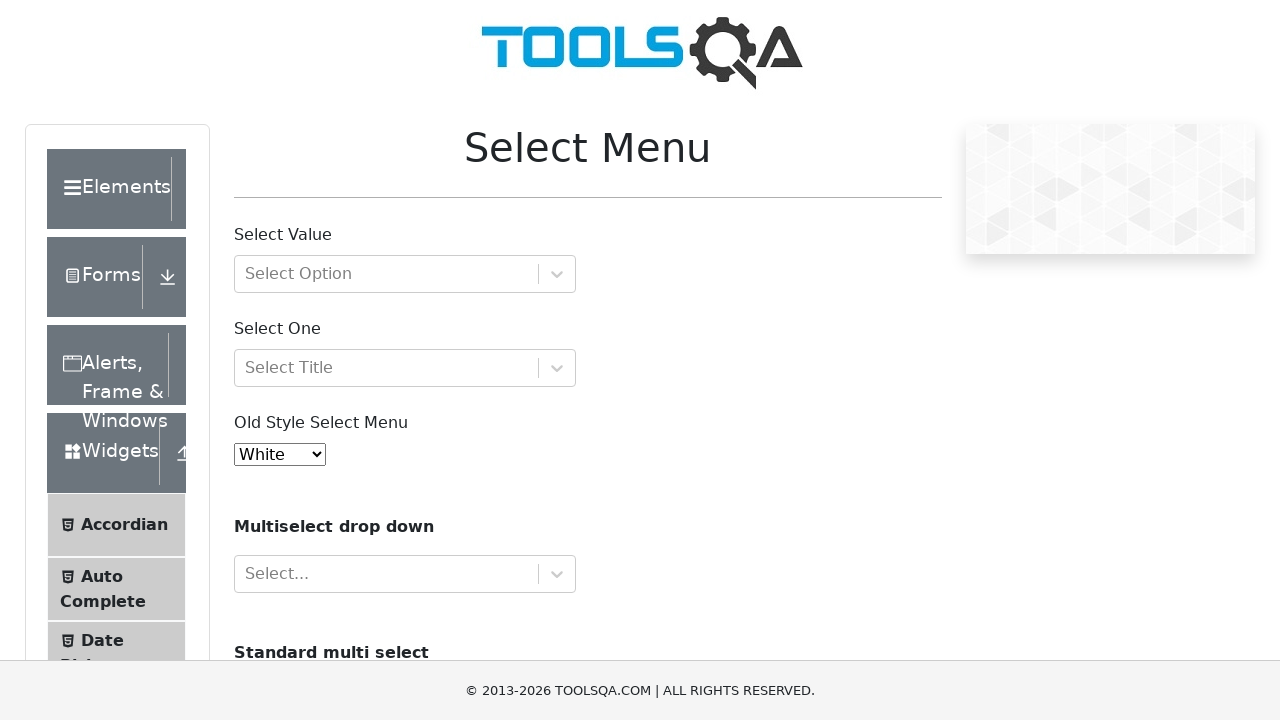

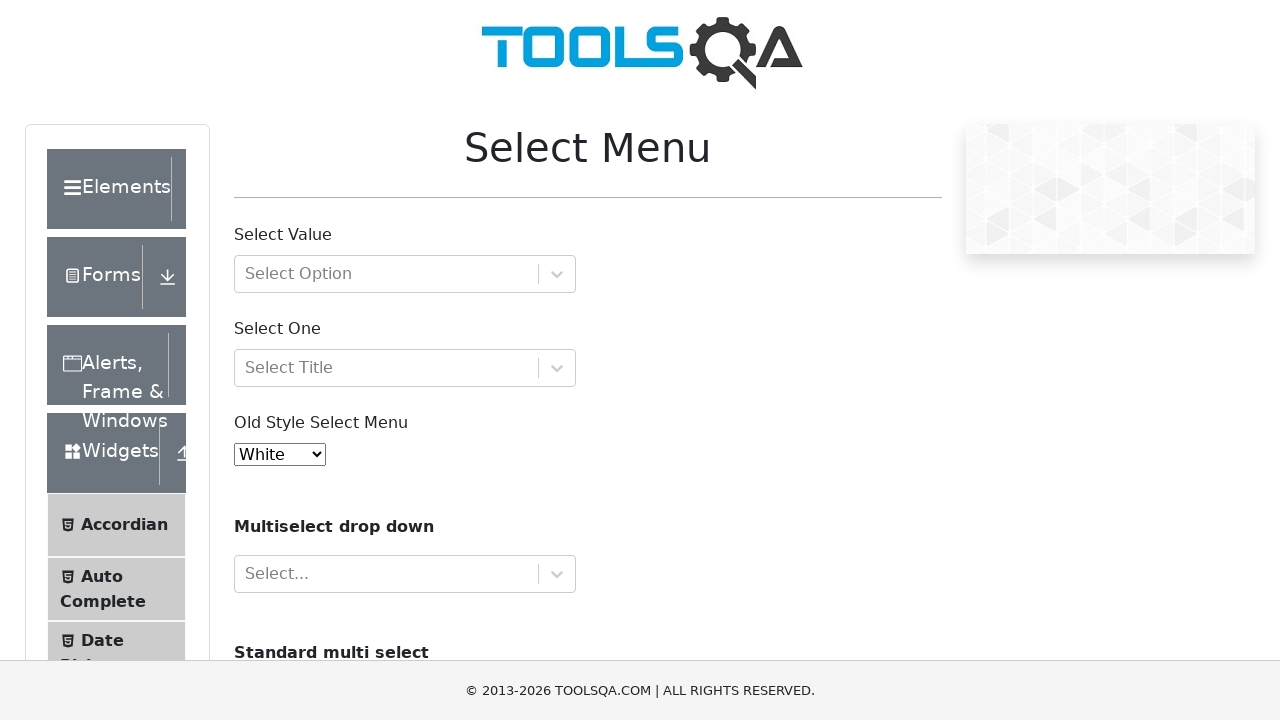